Tests that browser back button works correctly with filter navigation

Starting URL: https://demo.playwright.dev/todomvc

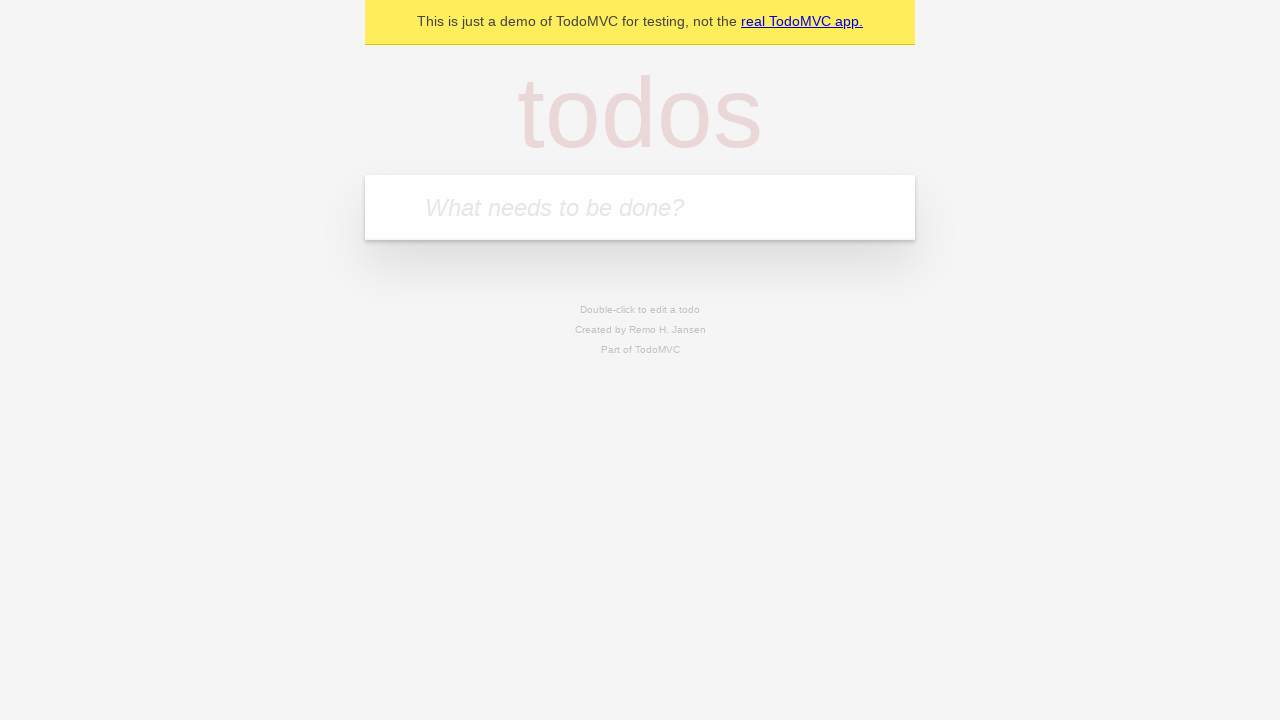

Filled todo input with 'Book doctor appointment' on internal:attr=[placeholder="What needs to be done?"i]
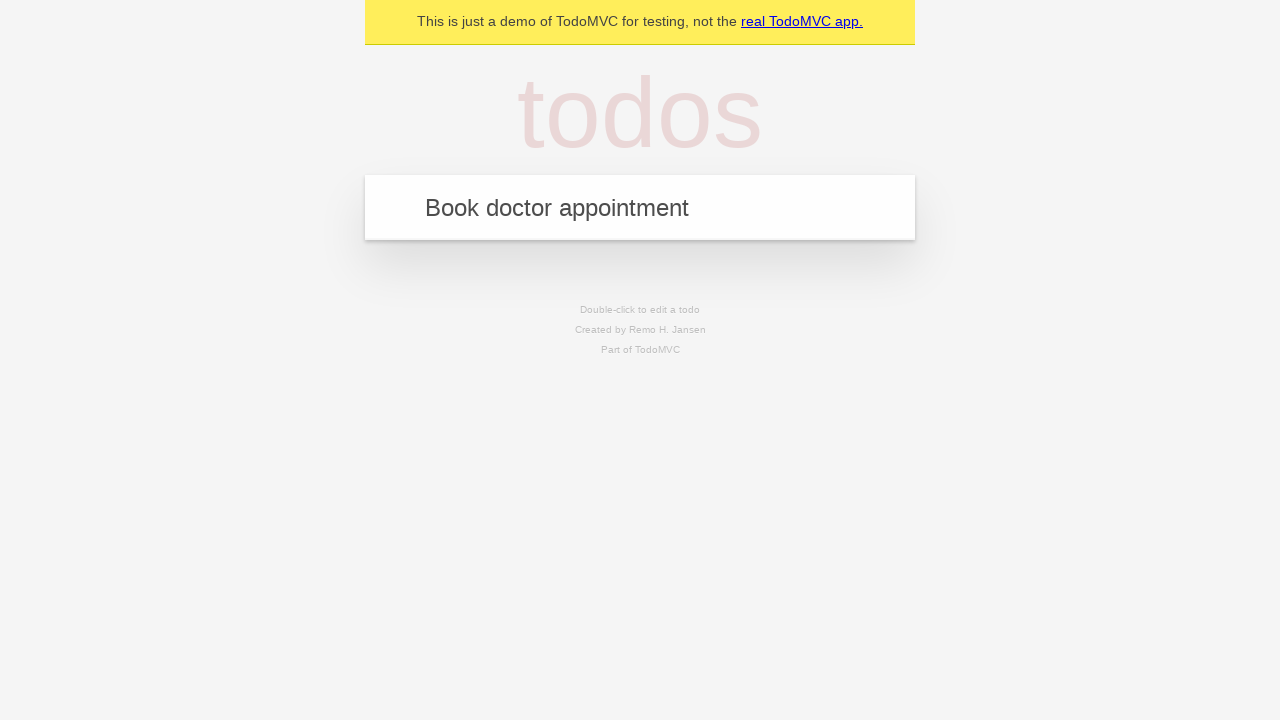

Pressed Enter to create first todo on internal:attr=[placeholder="What needs to be done?"i]
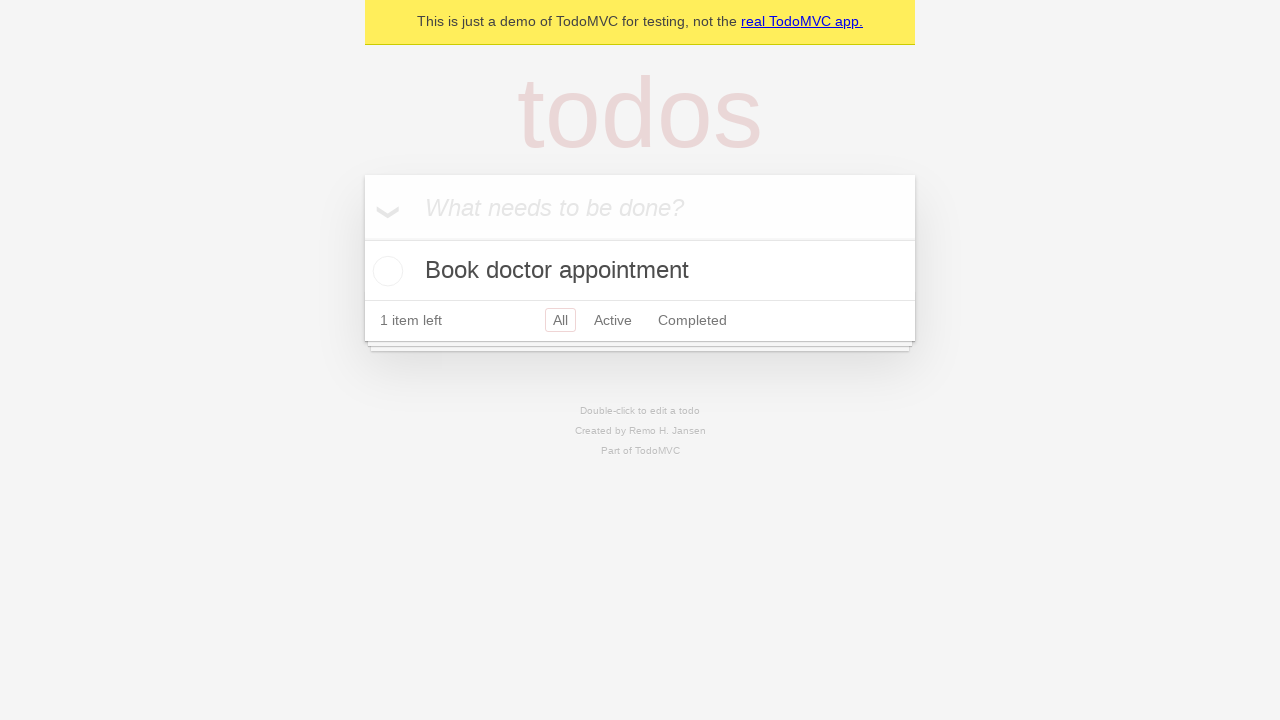

Filled todo input with 'Buy birthday gift for Mom' on internal:attr=[placeholder="What needs to be done?"i]
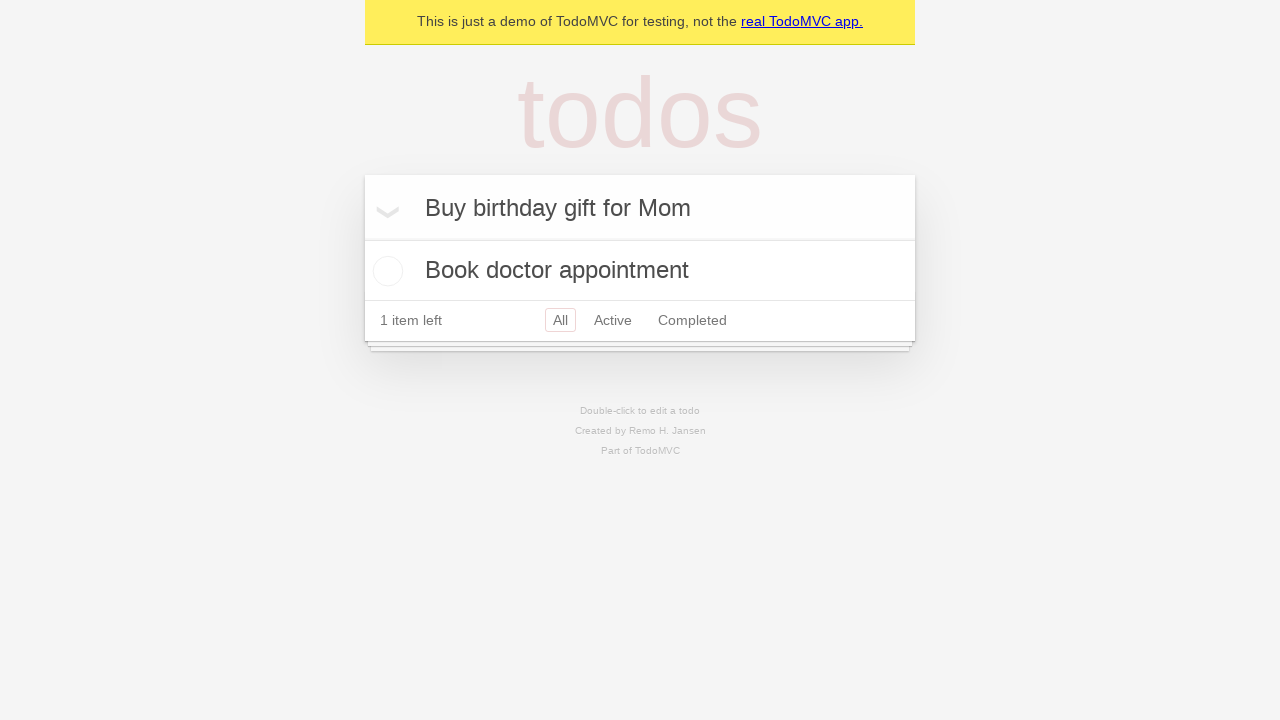

Pressed Enter to create second todo on internal:attr=[placeholder="What needs to be done?"i]
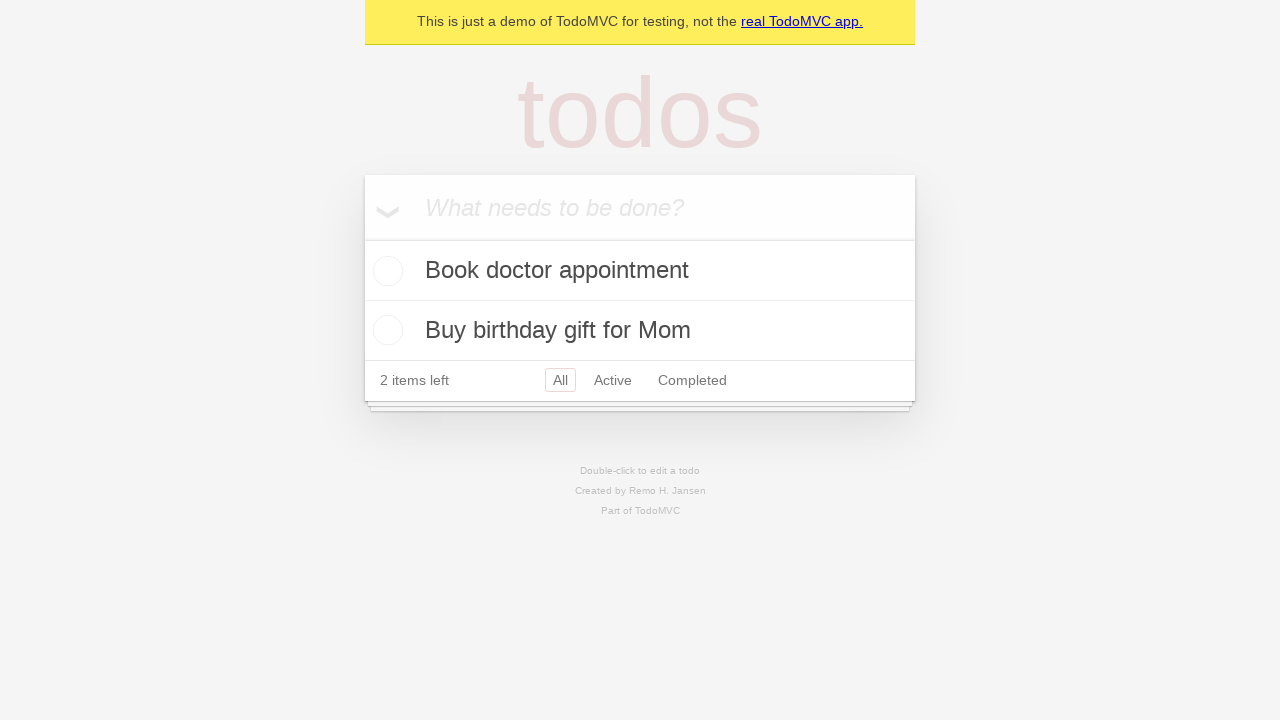

Filled todo input with 'Find place for vacation' on internal:attr=[placeholder="What needs to be done?"i]
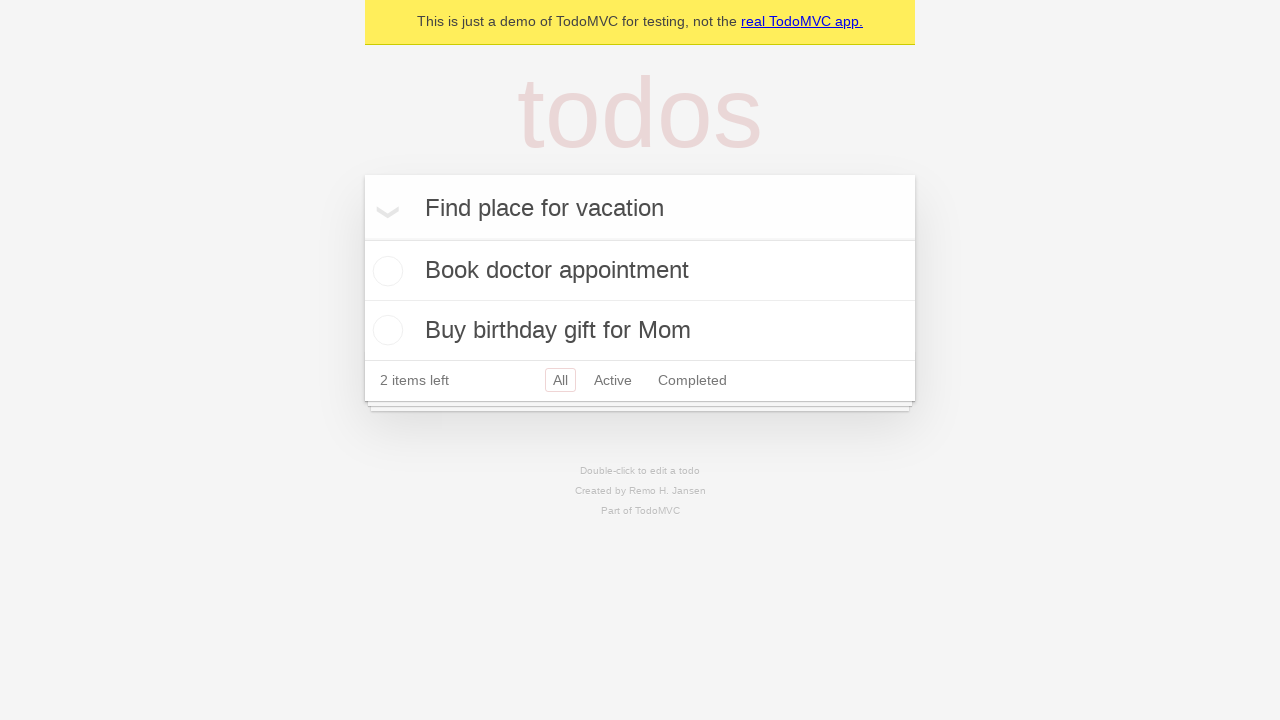

Pressed Enter to create third todo on internal:attr=[placeholder="What needs to be done?"i]
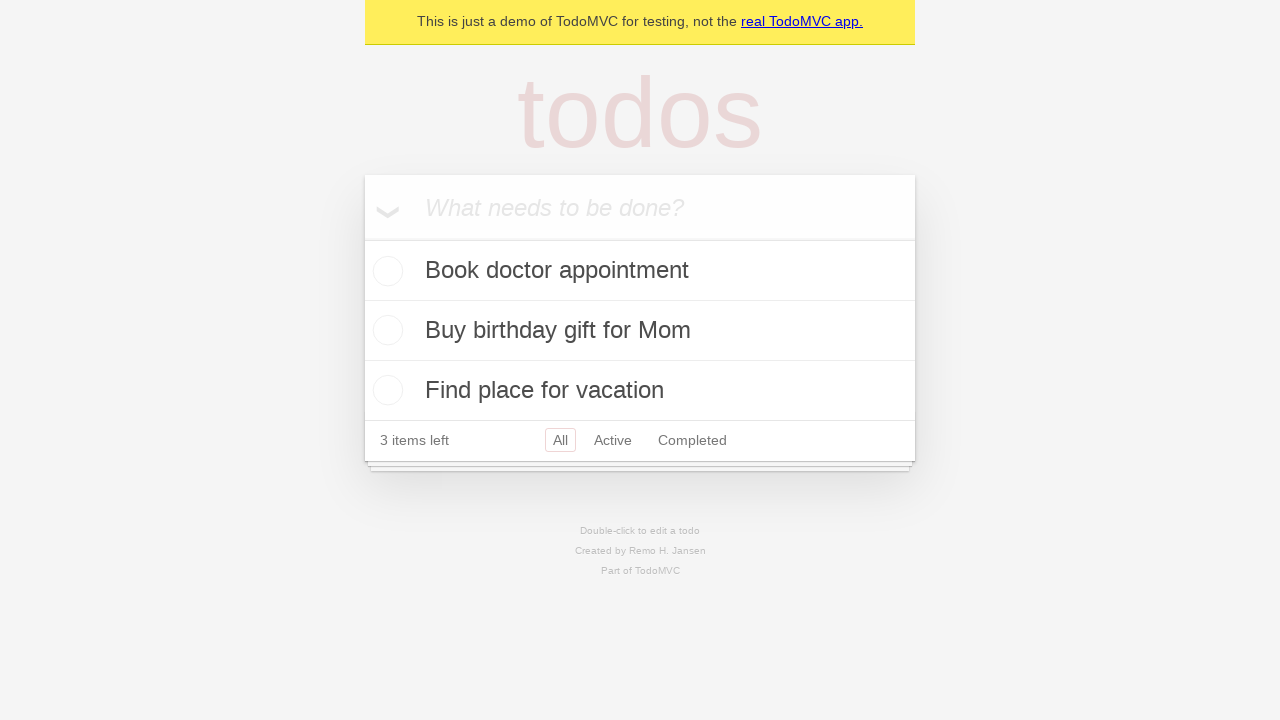

Checked the second todo item at (385, 330) on internal:testid=[data-testid="todo-item"s] >> nth=1 >> internal:role=checkbox
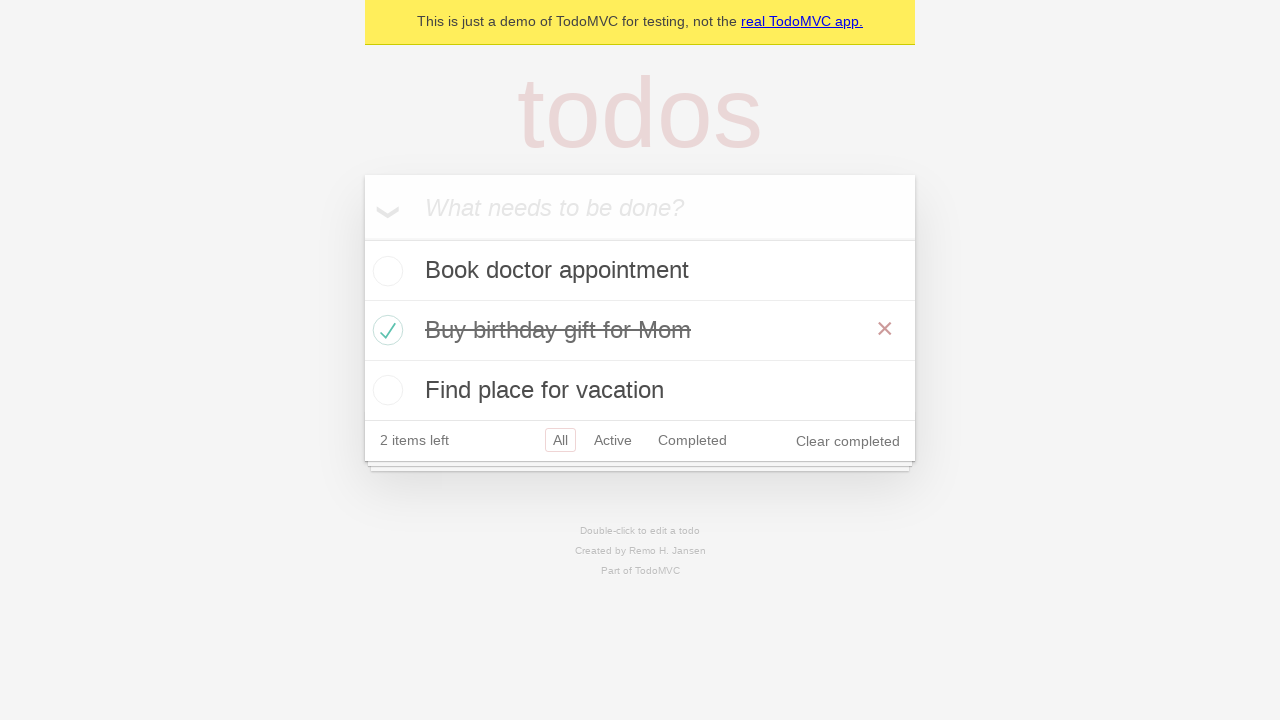

Clicked 'All' filter link at (560, 440) on internal:role=link[name="All"i]
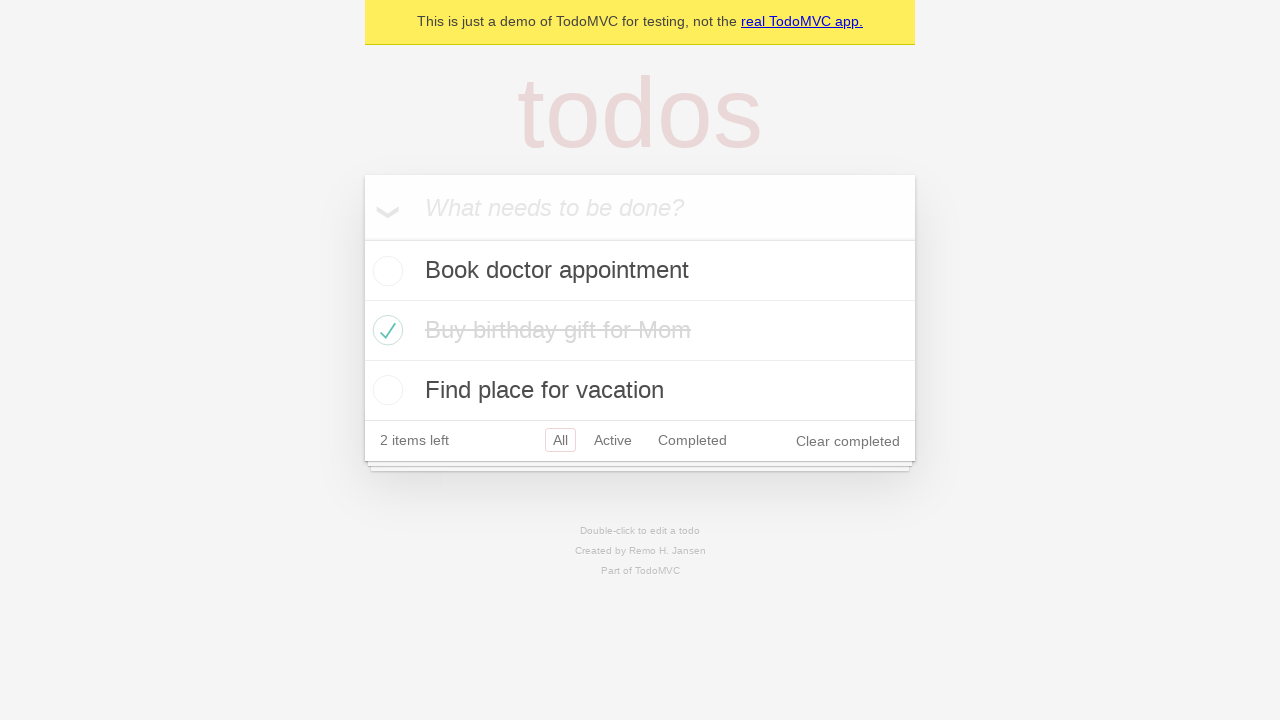

Clicked 'Active' filter link at (613, 440) on internal:role=link[name="Active"i]
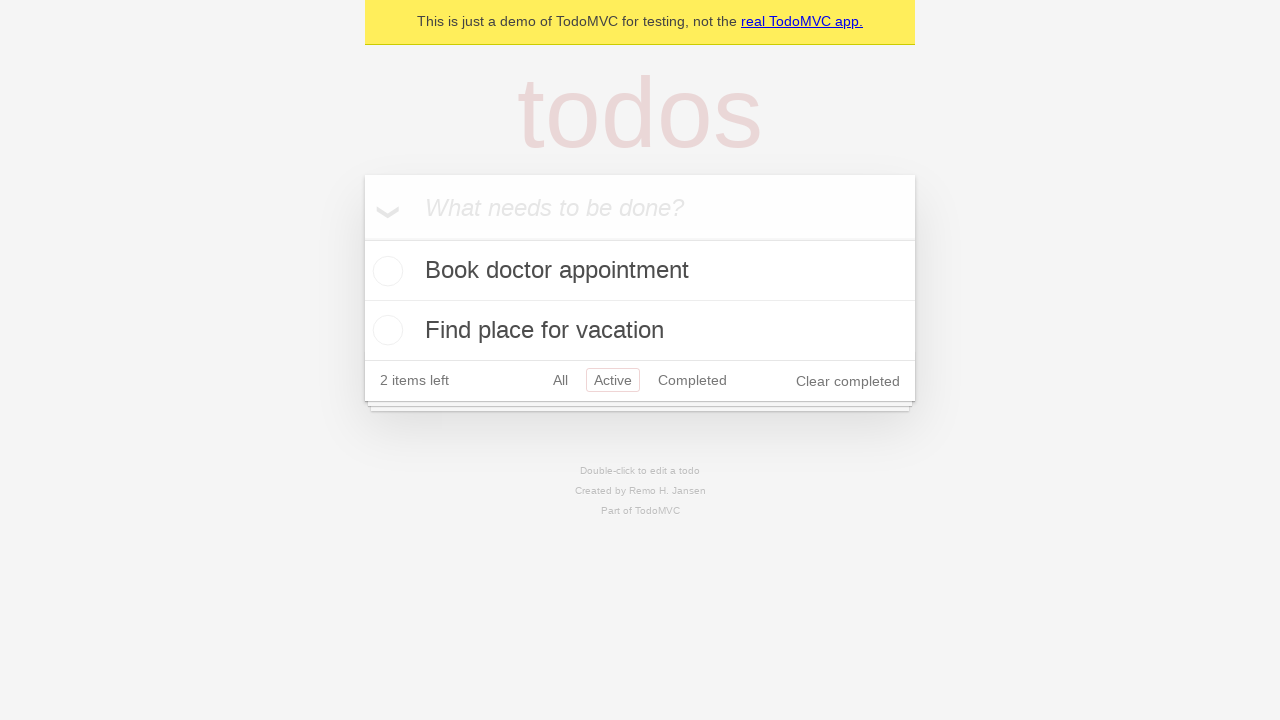

Clicked 'Completed' filter link at (692, 380) on internal:role=link[name="Completed"i]
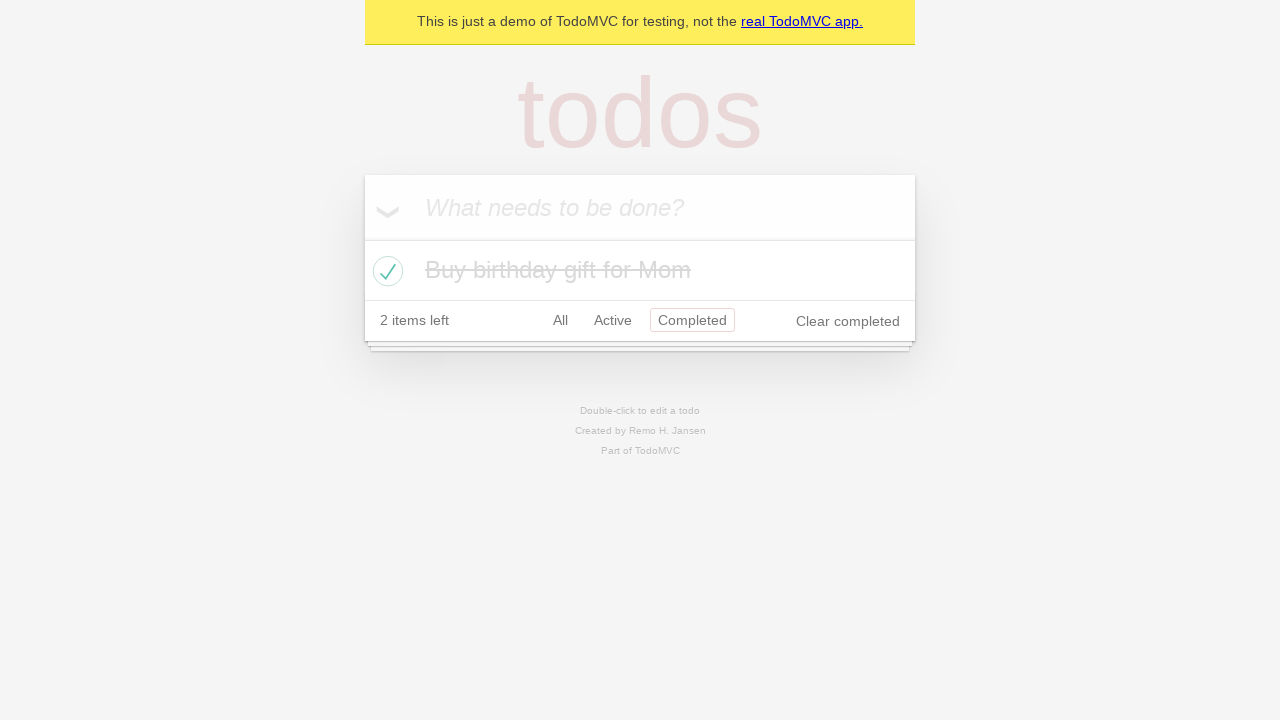

Navigated back using browser back button from Completed filter
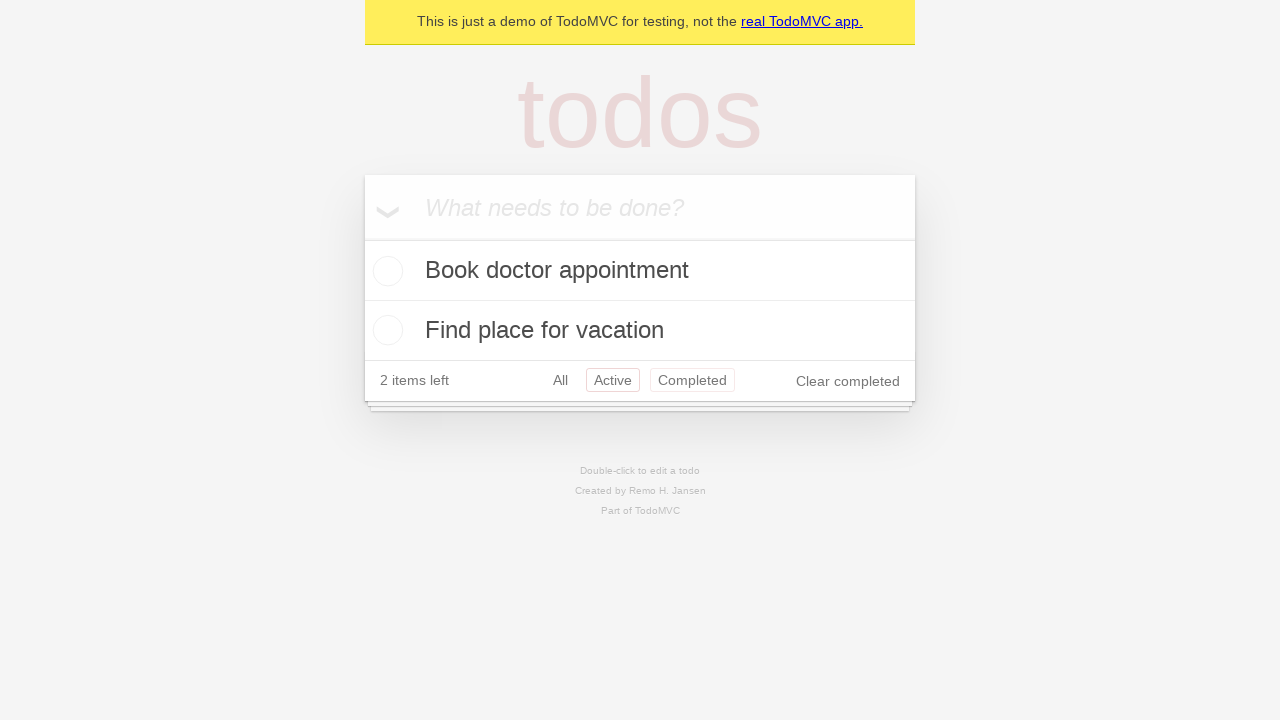

Navigated back using browser back button from Active filter
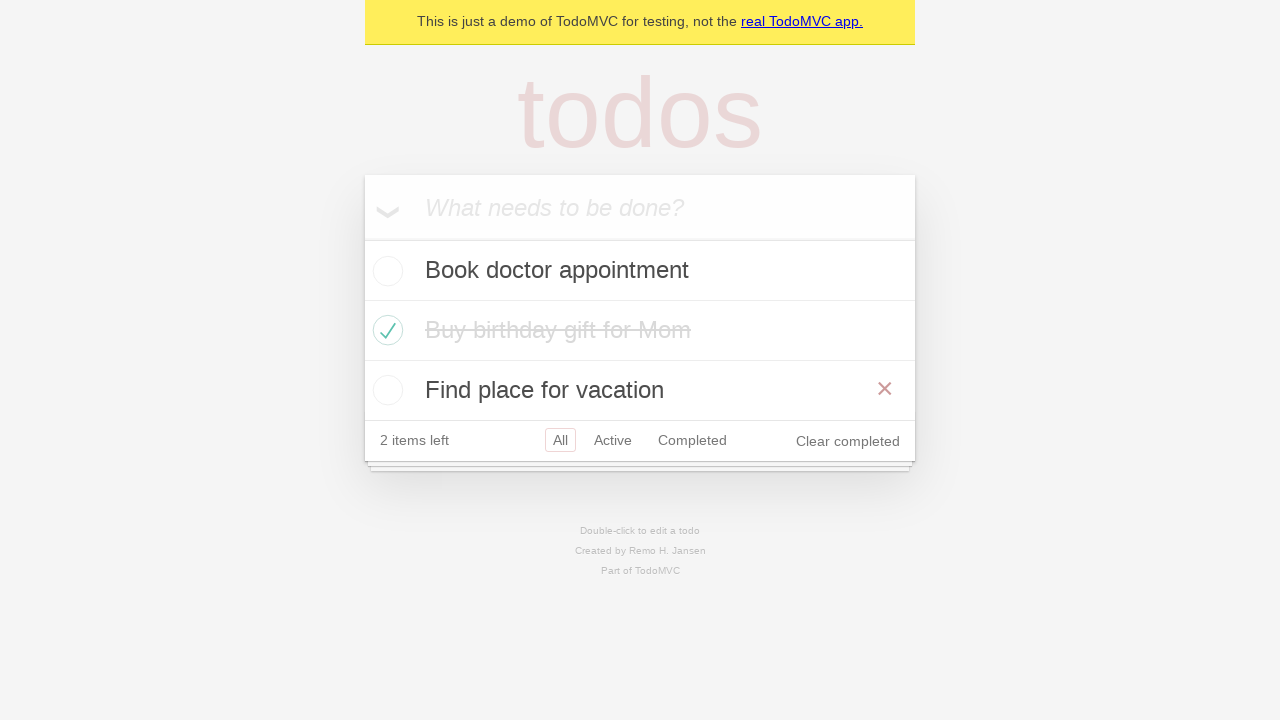

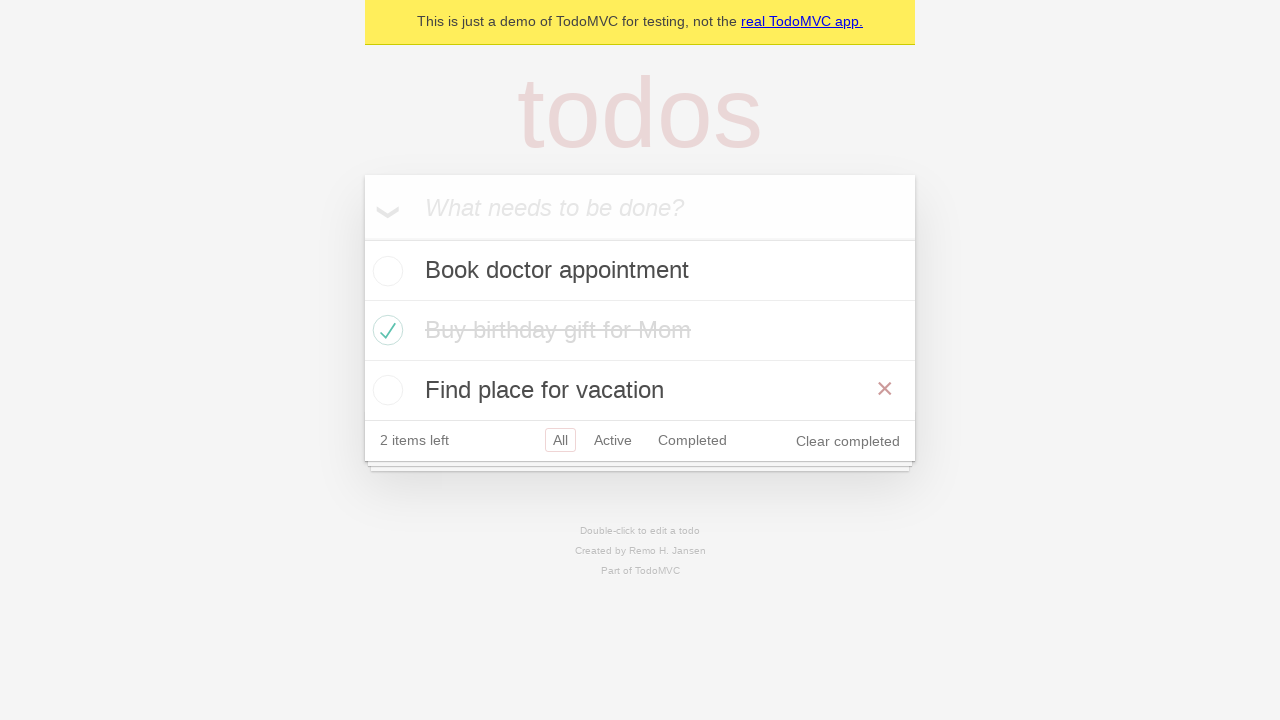